Tests unhandled OK alert behavior with dismiss setting by clicking the JS Alert button and then clicking on the result element

Starting URL: https://the-internet.herokuapp.com/javascript_alerts

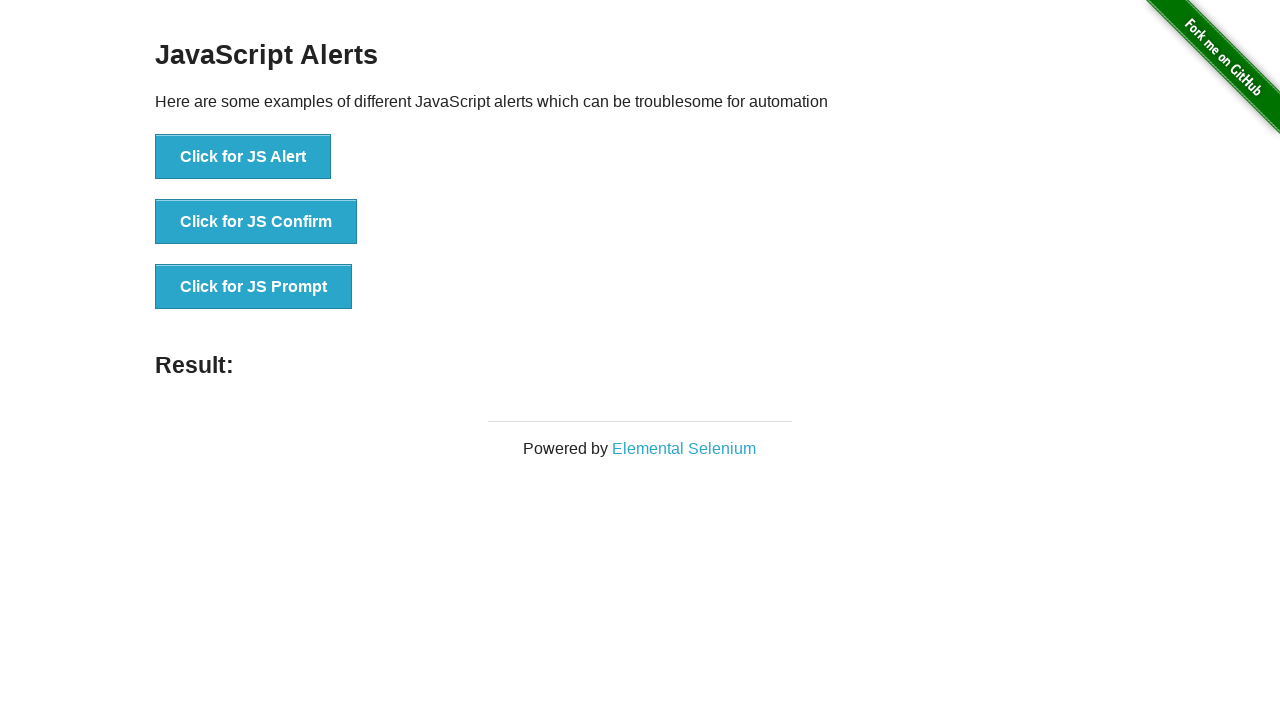

Clicked the JS Alert button to trigger alert at (243, 157) on xpath=//button[text()='Click for JS Alert']
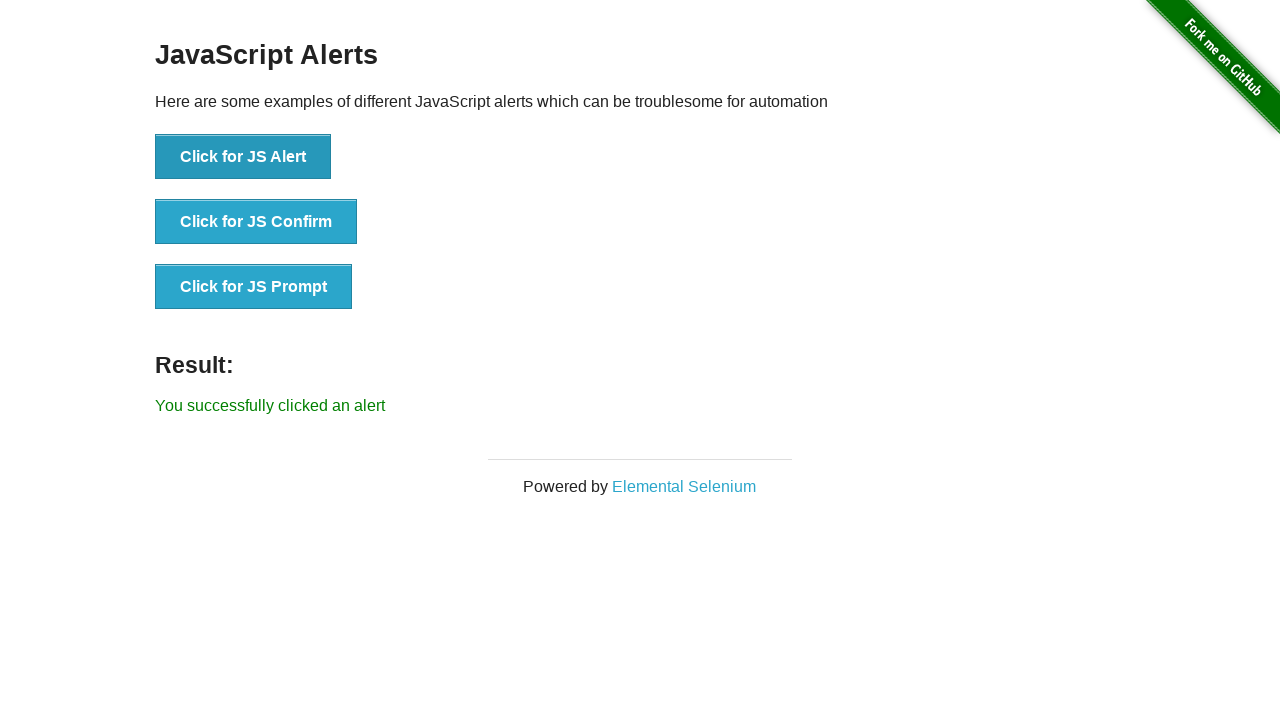

Set up dialog handler to dismiss alerts
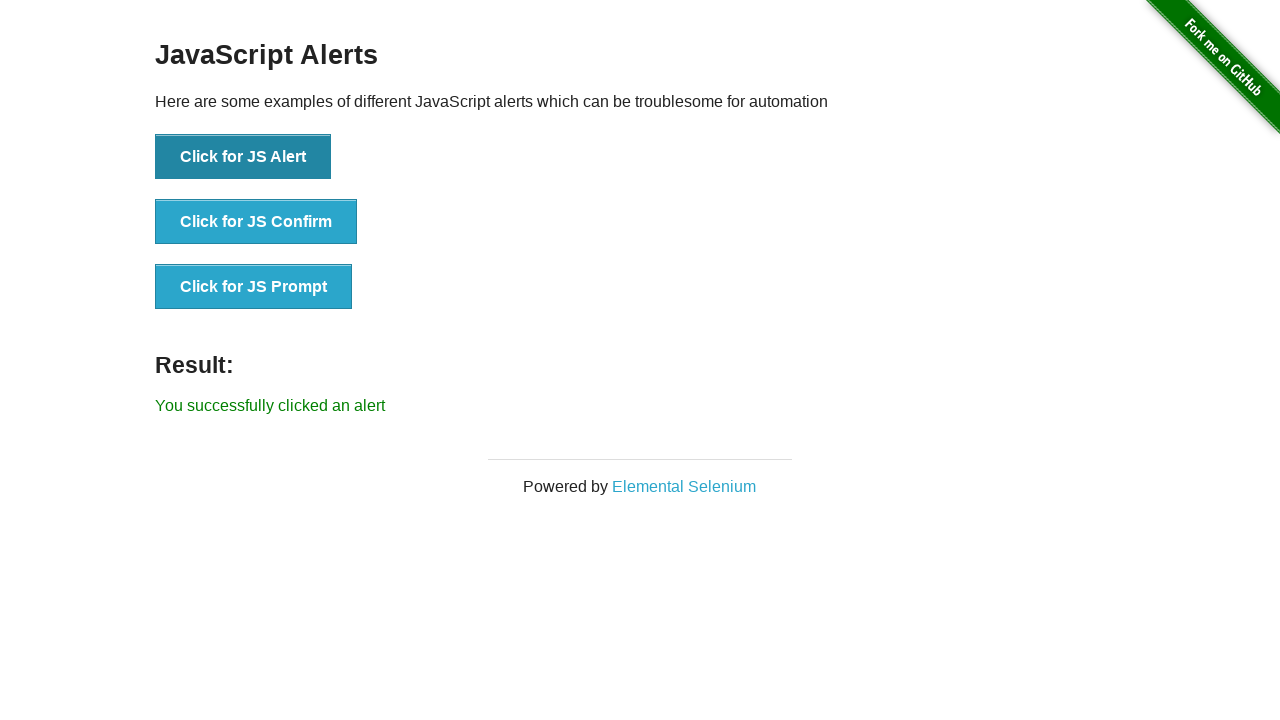

Clicked on result element to verify alert dismissal behavior at (640, 406) on xpath=//p[@id='result']
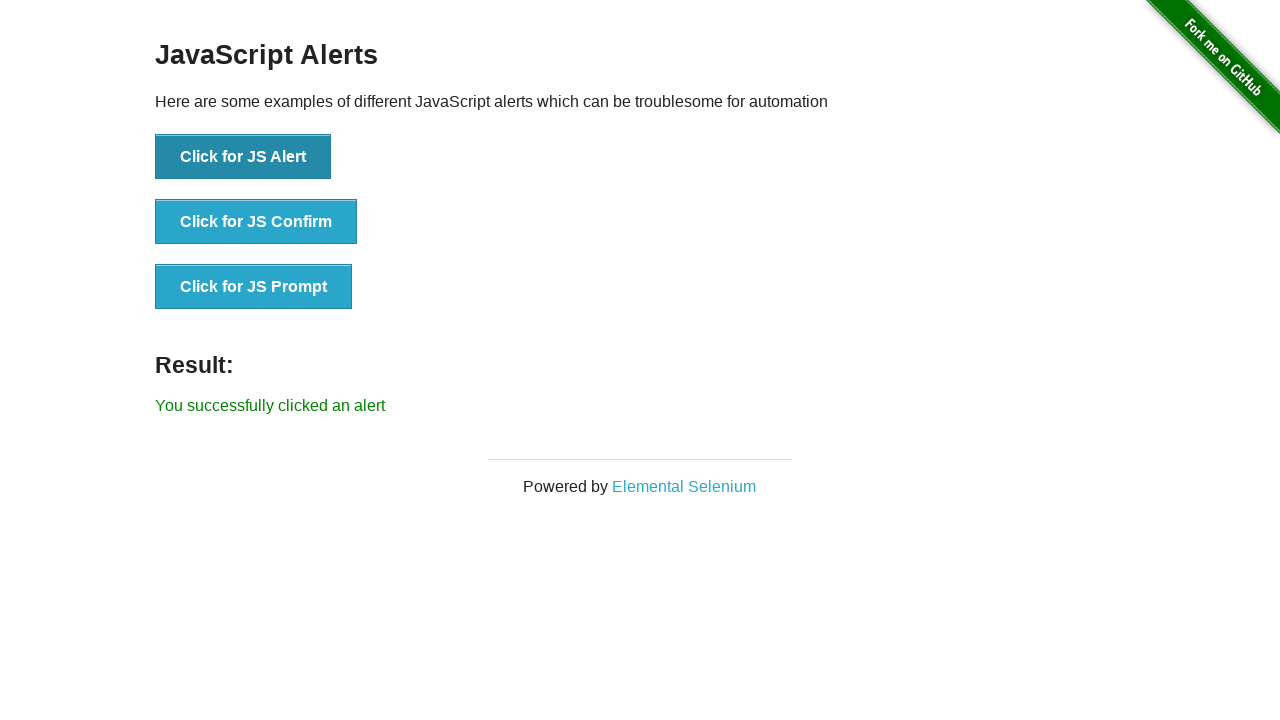

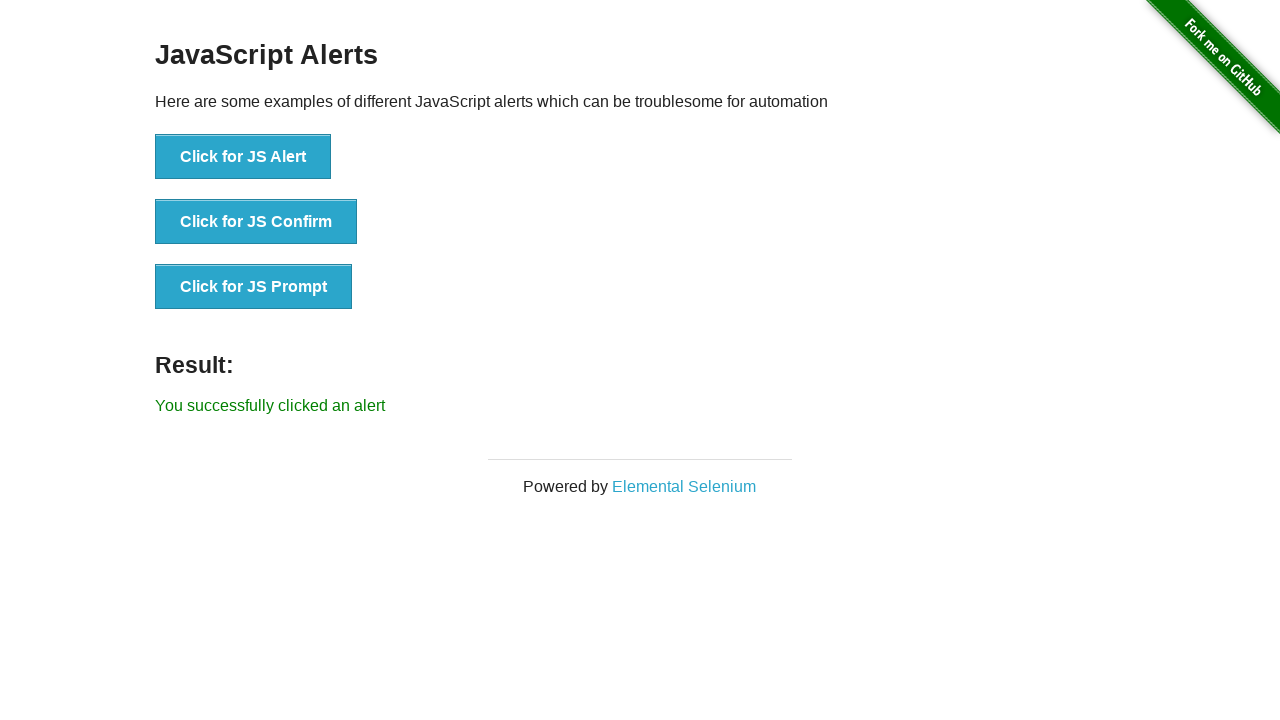